Tests a web form by filling in a text field and submitting the form, then verifying the success message

Starting URL: https://www.selenium.dev/selenium/web/web-form.html

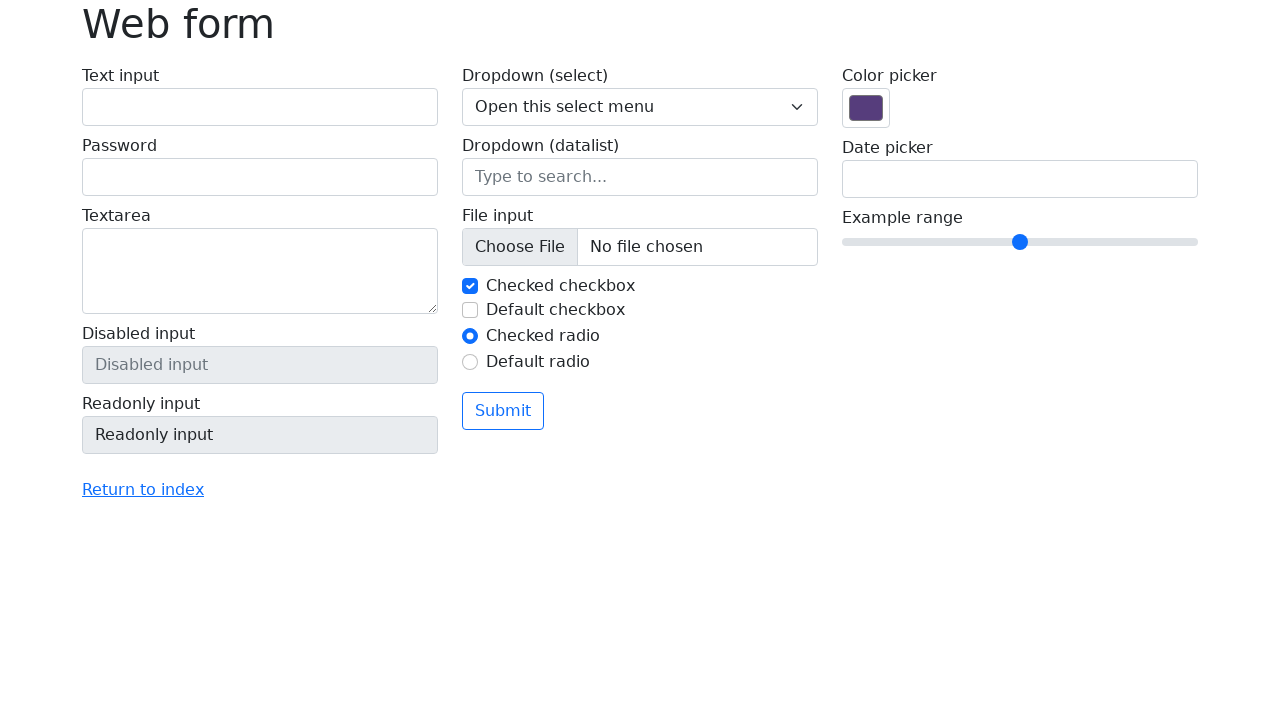

Filled text input field with 'Selenium' on input[name='my-text']
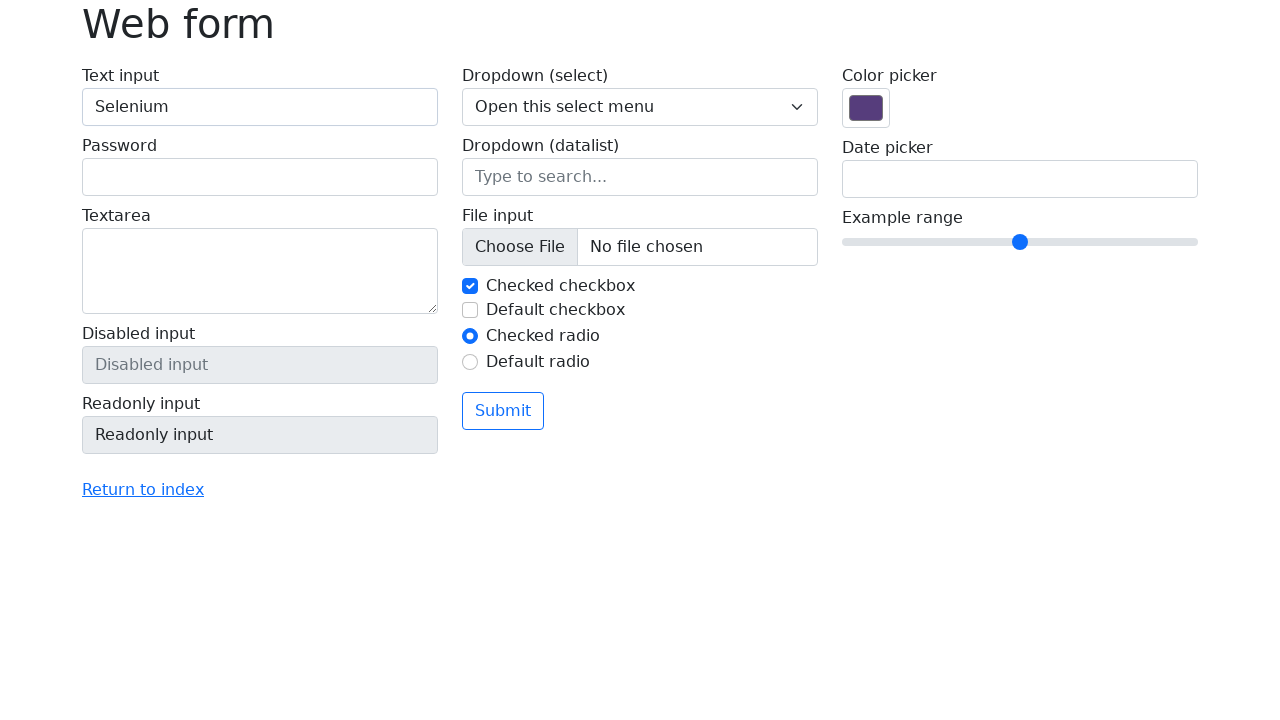

Clicked submit button at (503, 411) on button
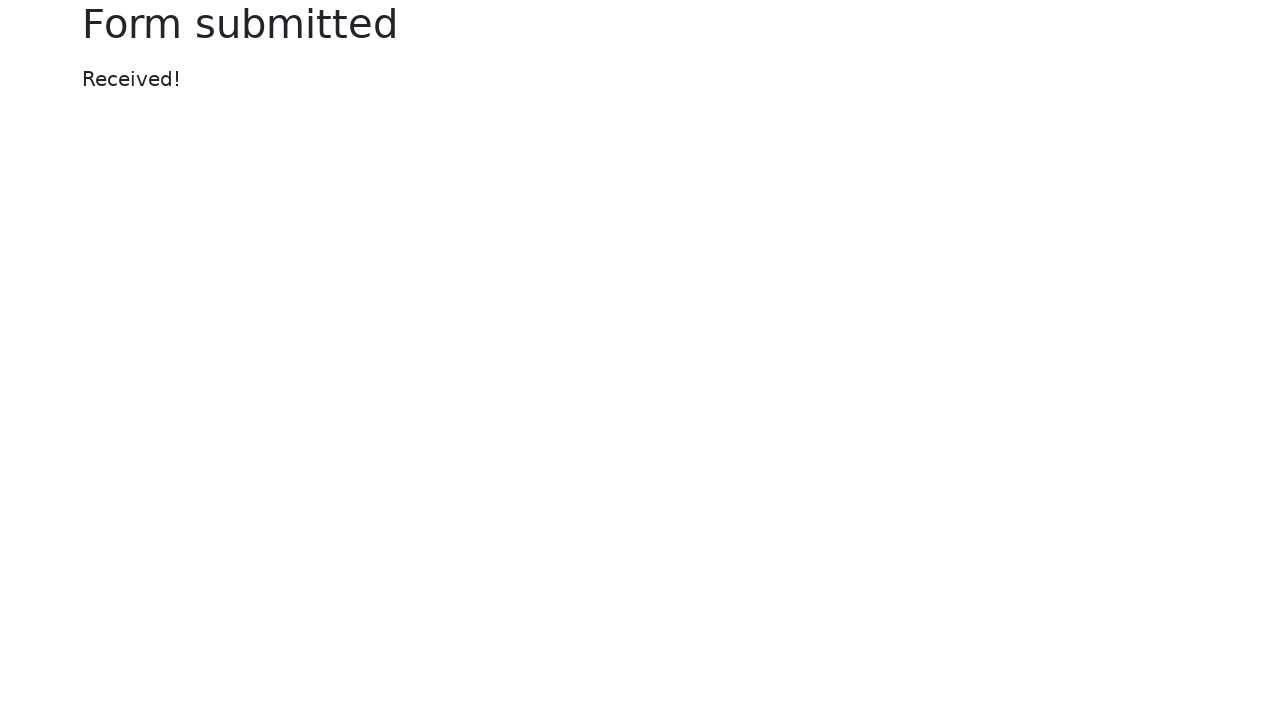

Success message element loaded
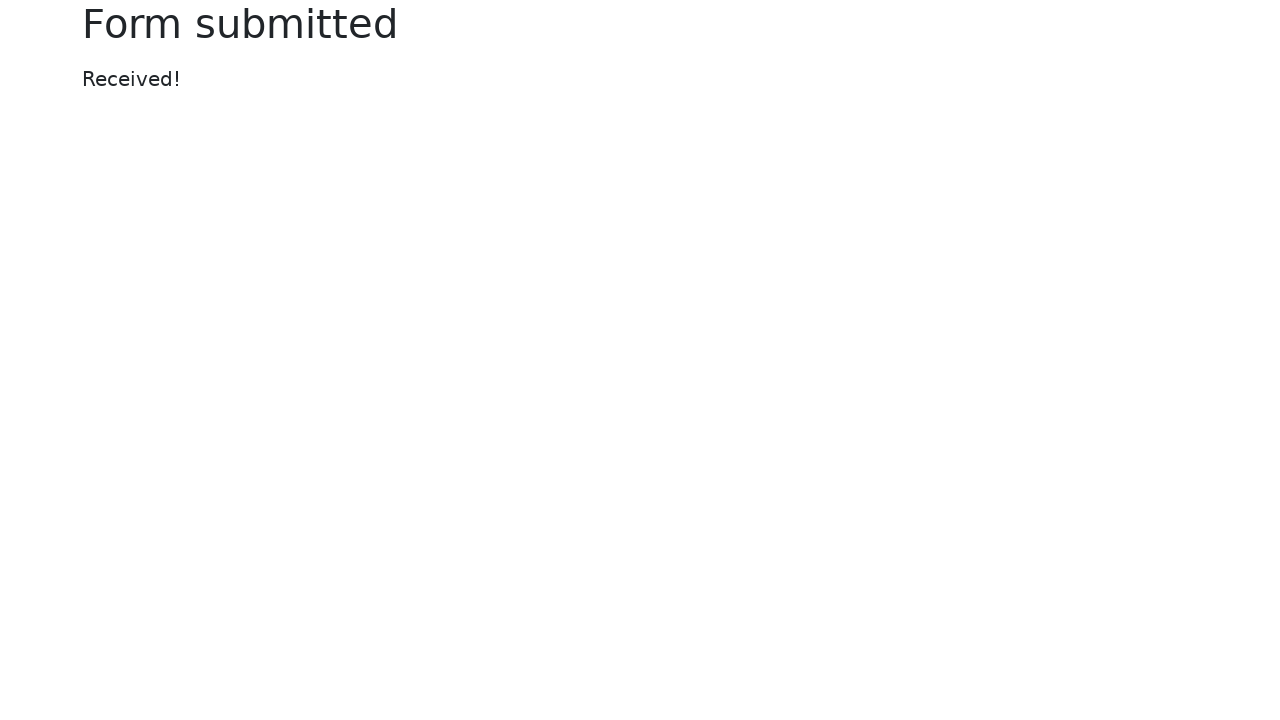

Retrieved success message text
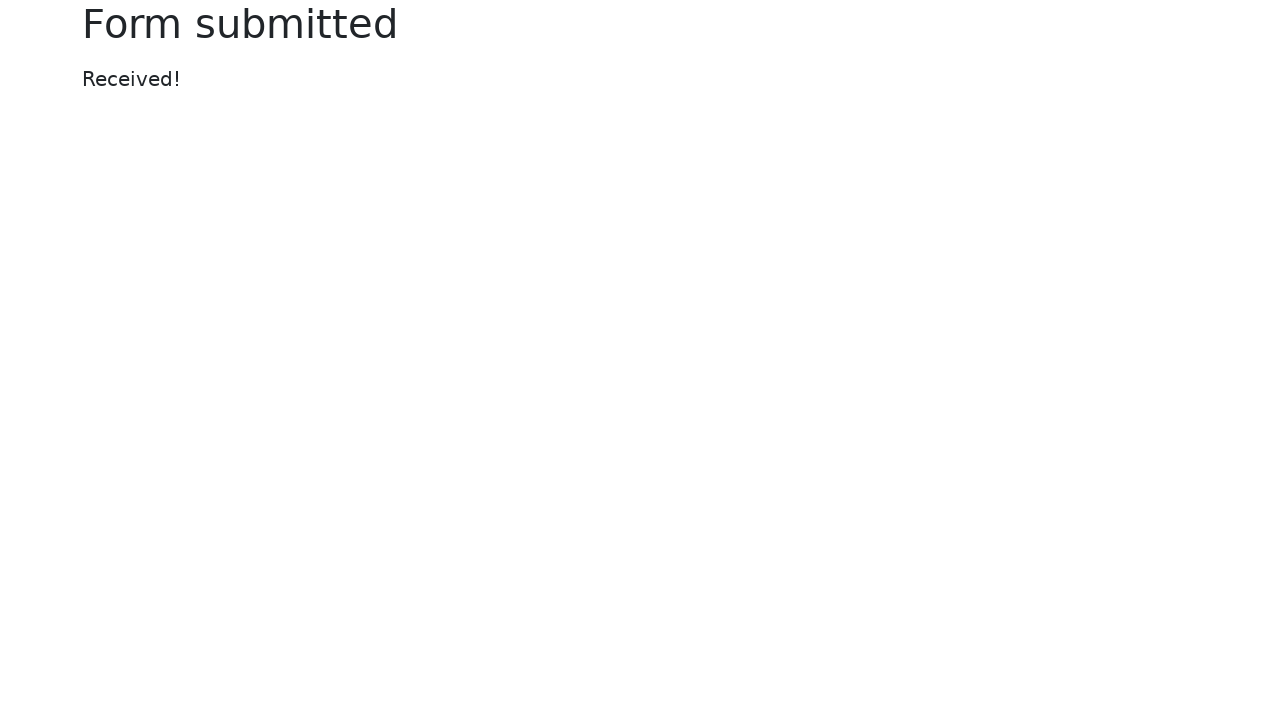

Verified success message is 'Received!'
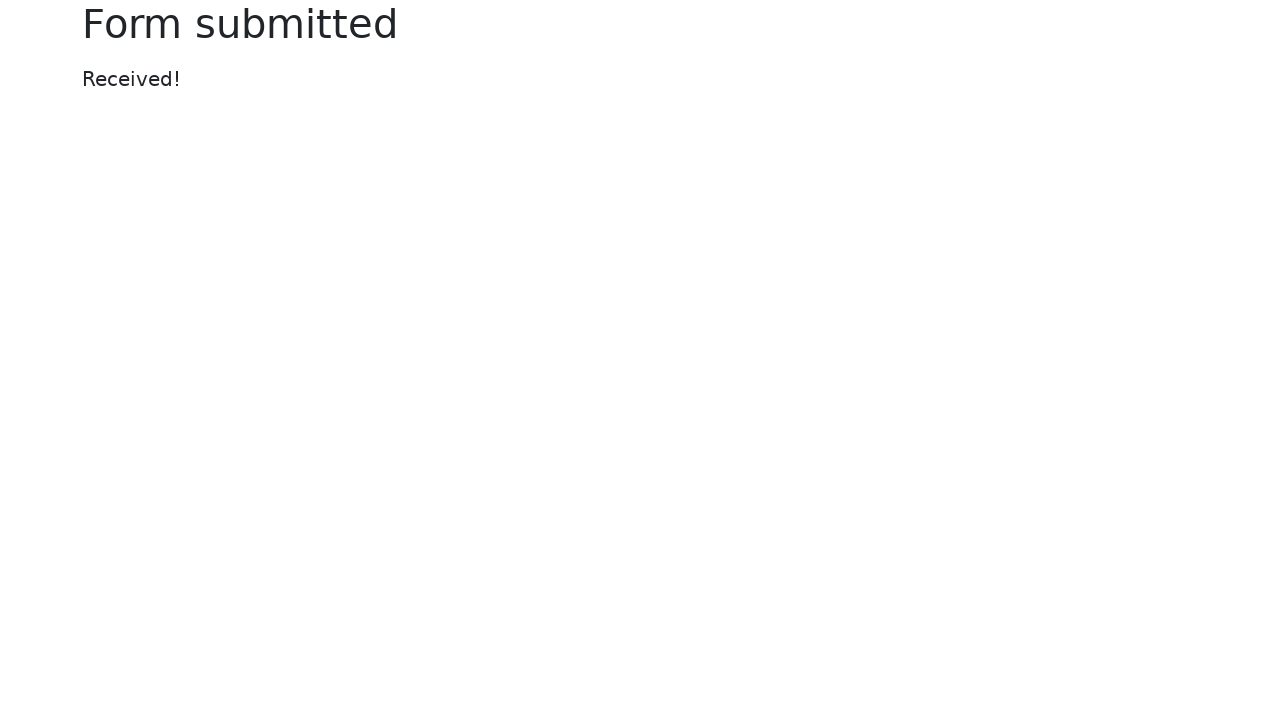

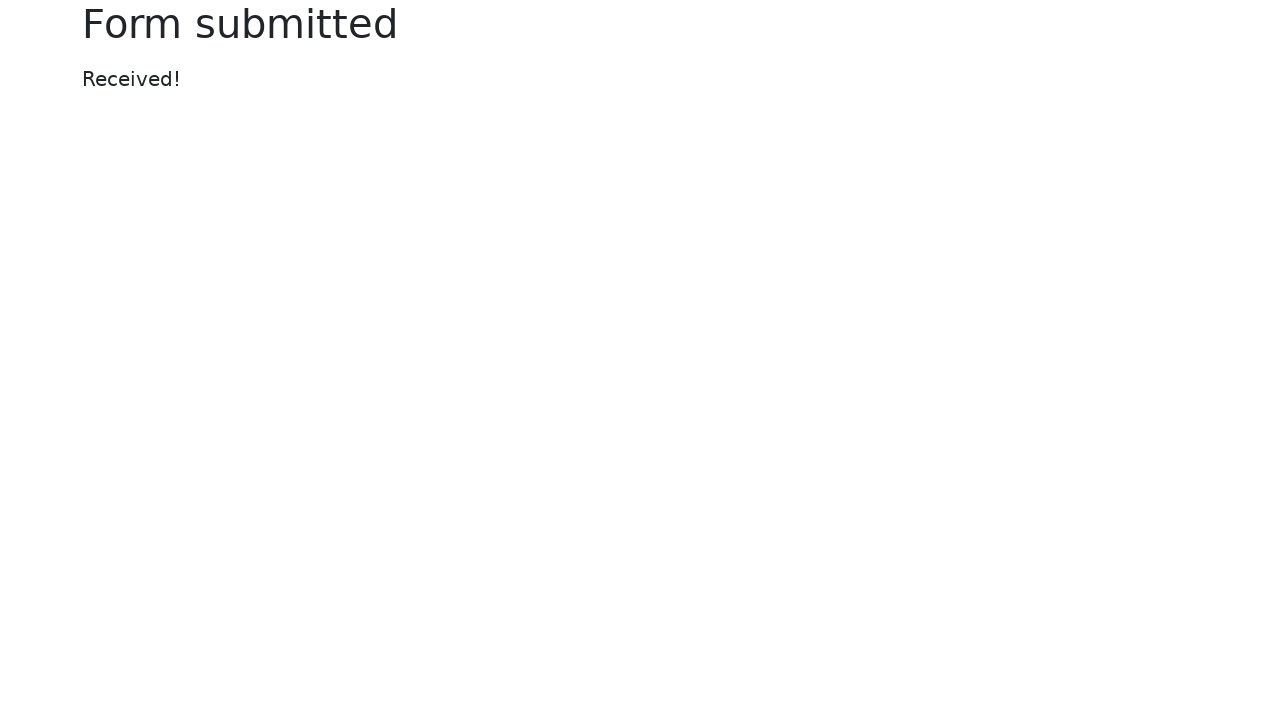